Navigates to GitHub's Playwright topic page and verifies that repository cards are displayed on the page

Starting URL: https://www.github.com/topics/playwright

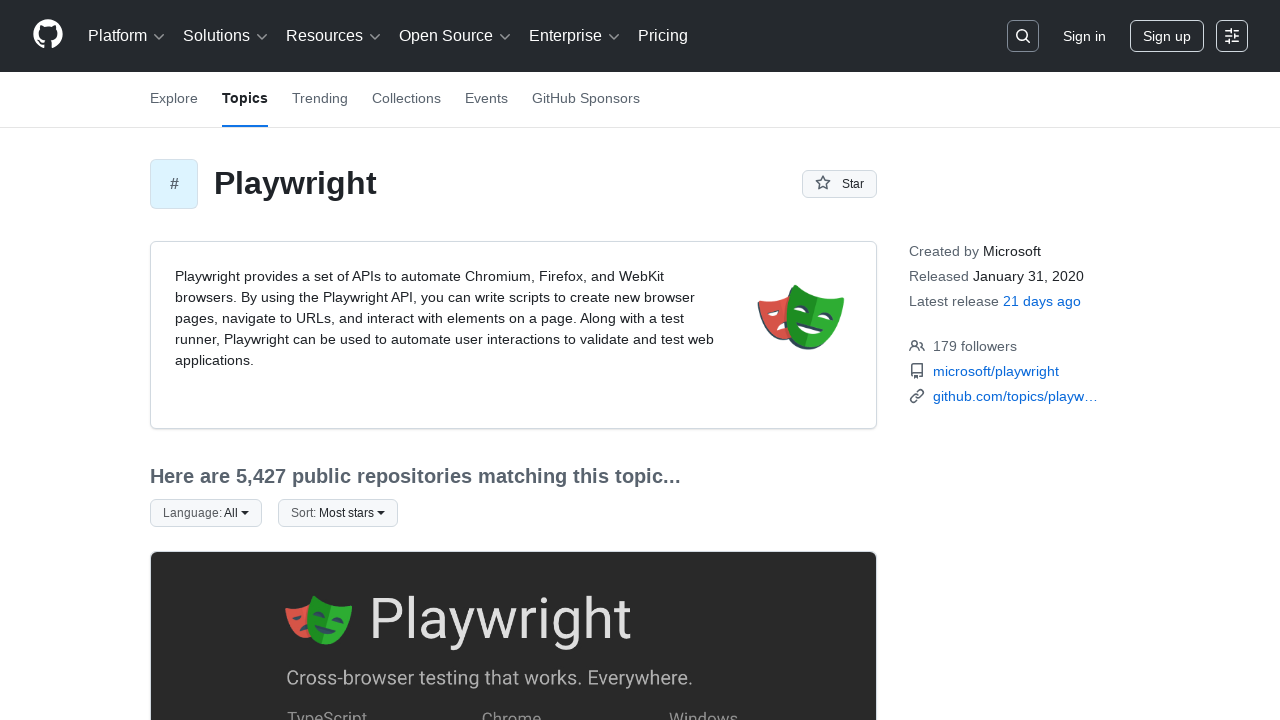

Navigated to GitHub's Playwright topic page
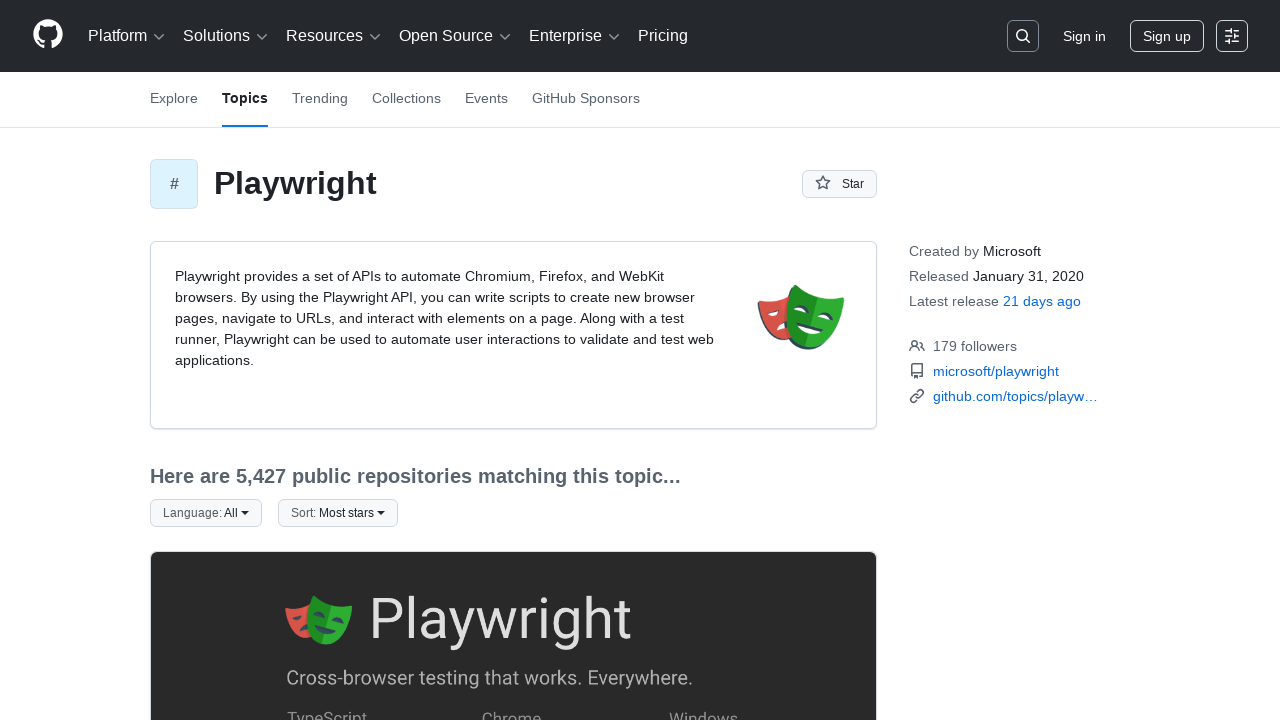

Repository cards loaded on the page
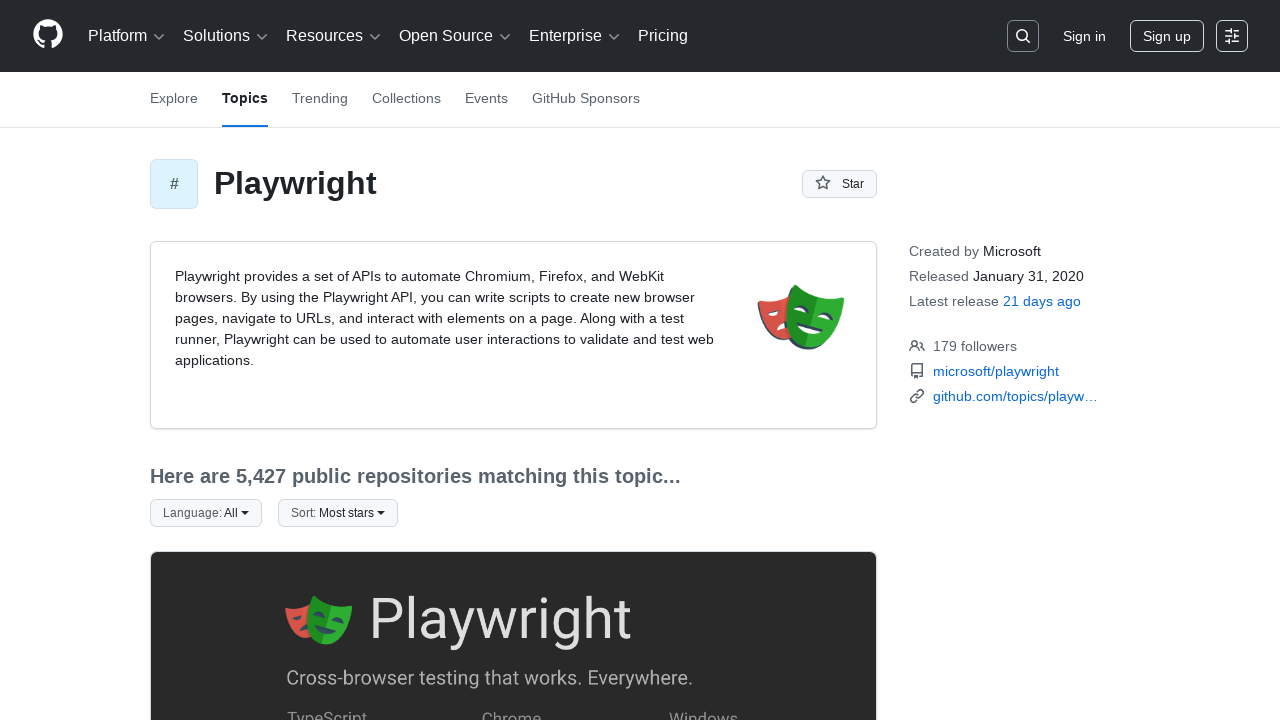

Verified that repository cards are displayed on the page
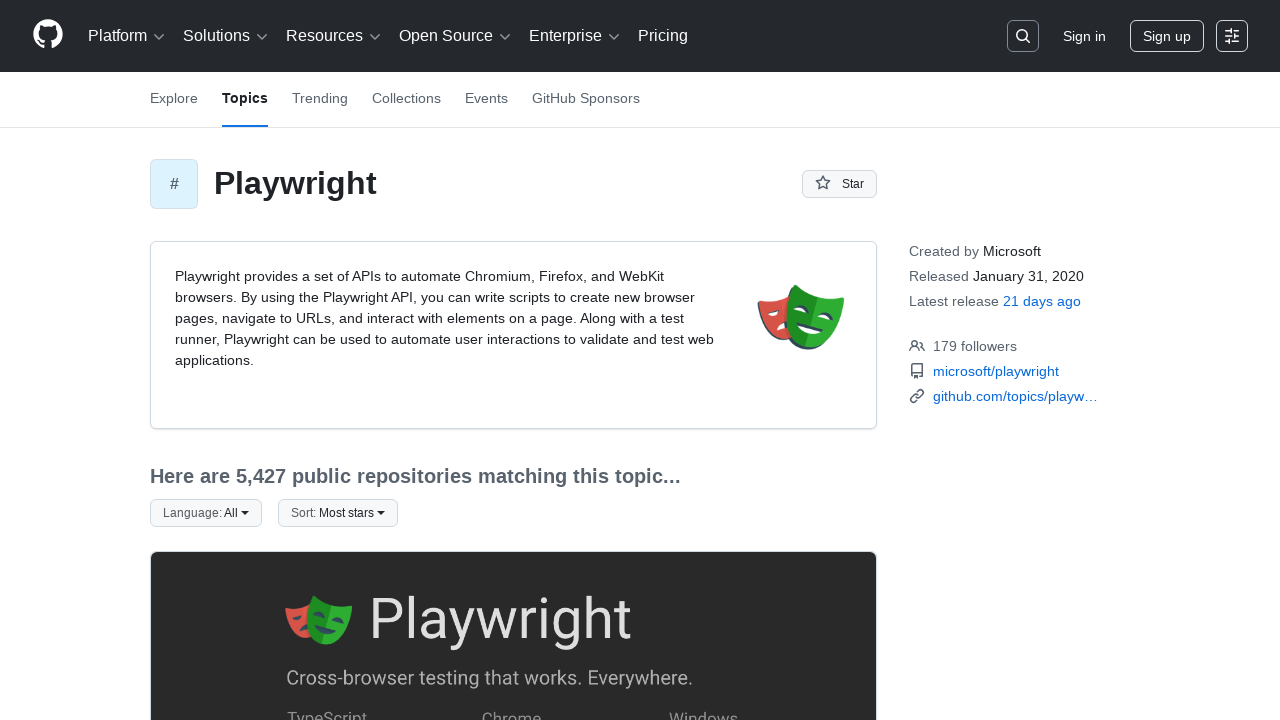

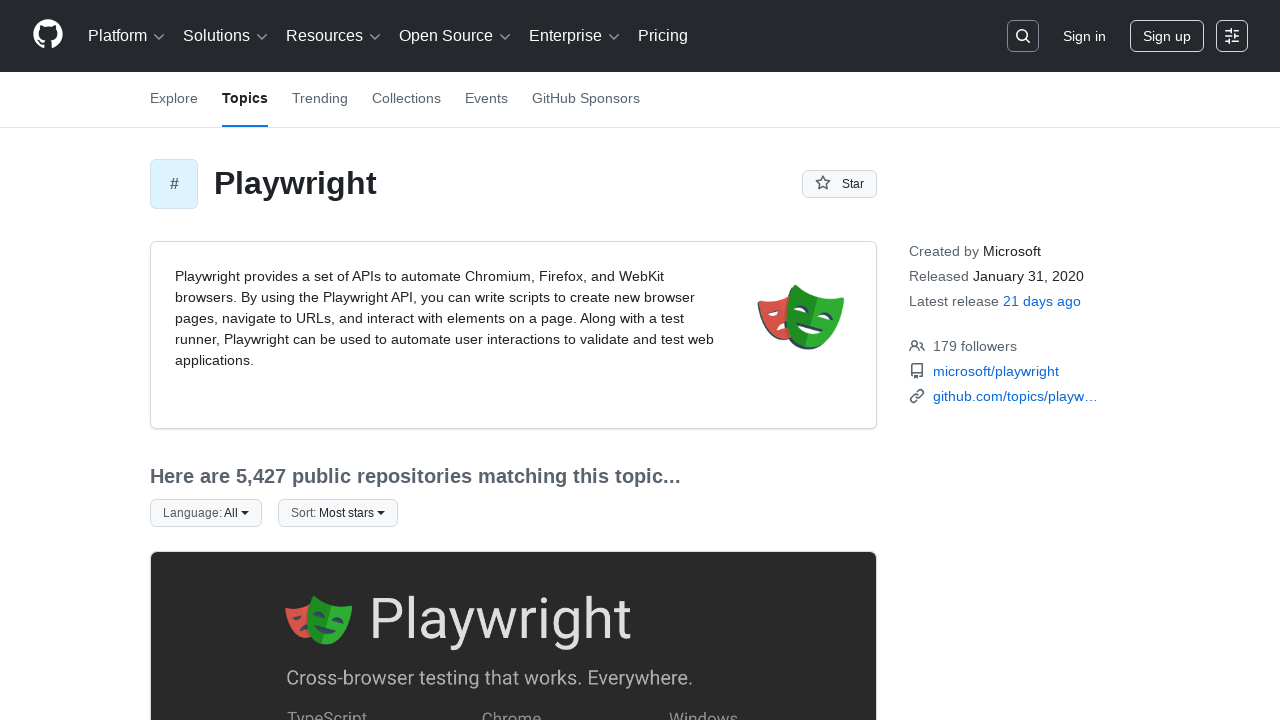